Tests jQuery UI datepicker functionality by clicking on the date input, navigating to the next month, and selecting a specific date

Starting URL: https://jqueryui.com/datepicker/

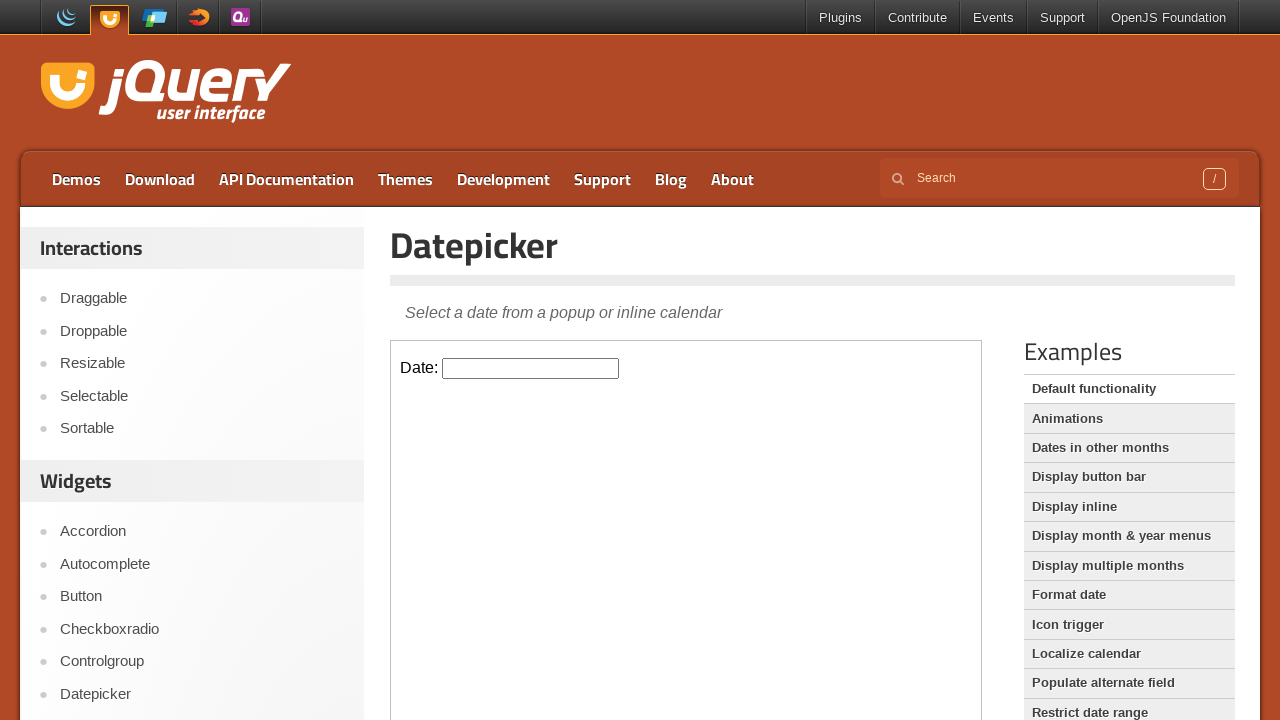

Located demo iframe for jQuery UI datepicker
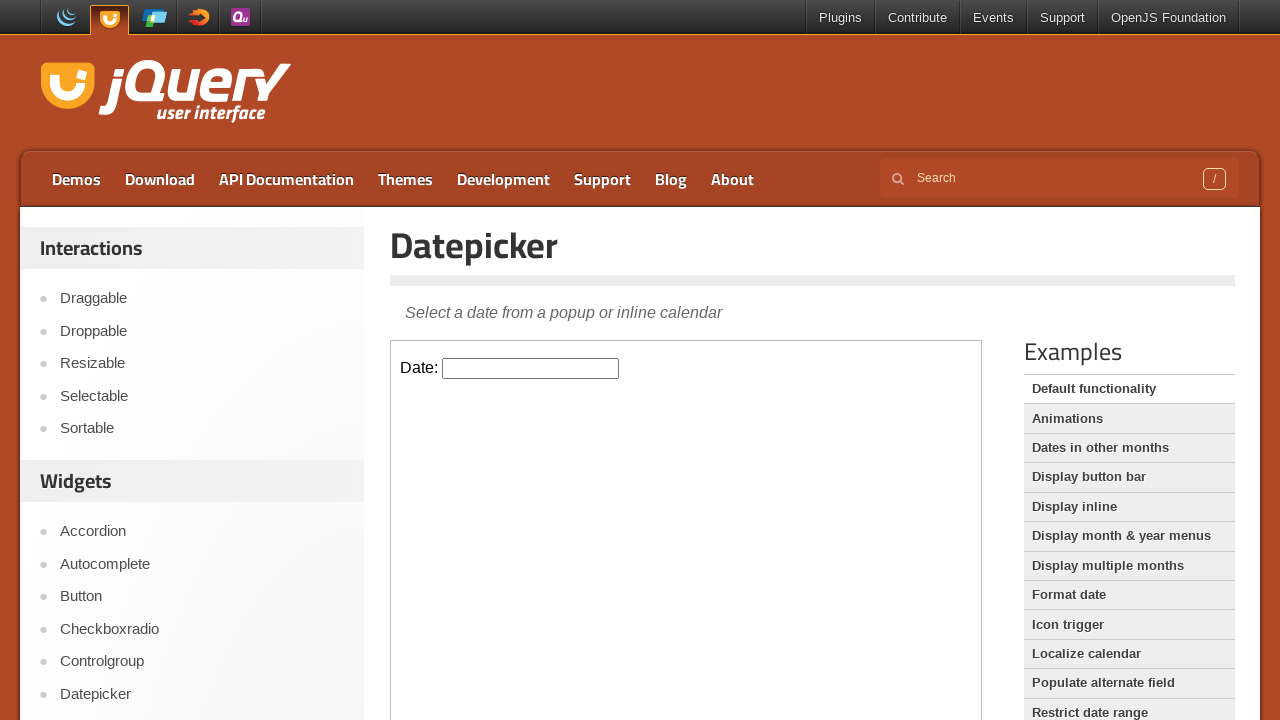

Clicked datepicker input to open calendar at (531, 368) on iframe.demo-frame >> internal:control=enter-frame >> #datepicker
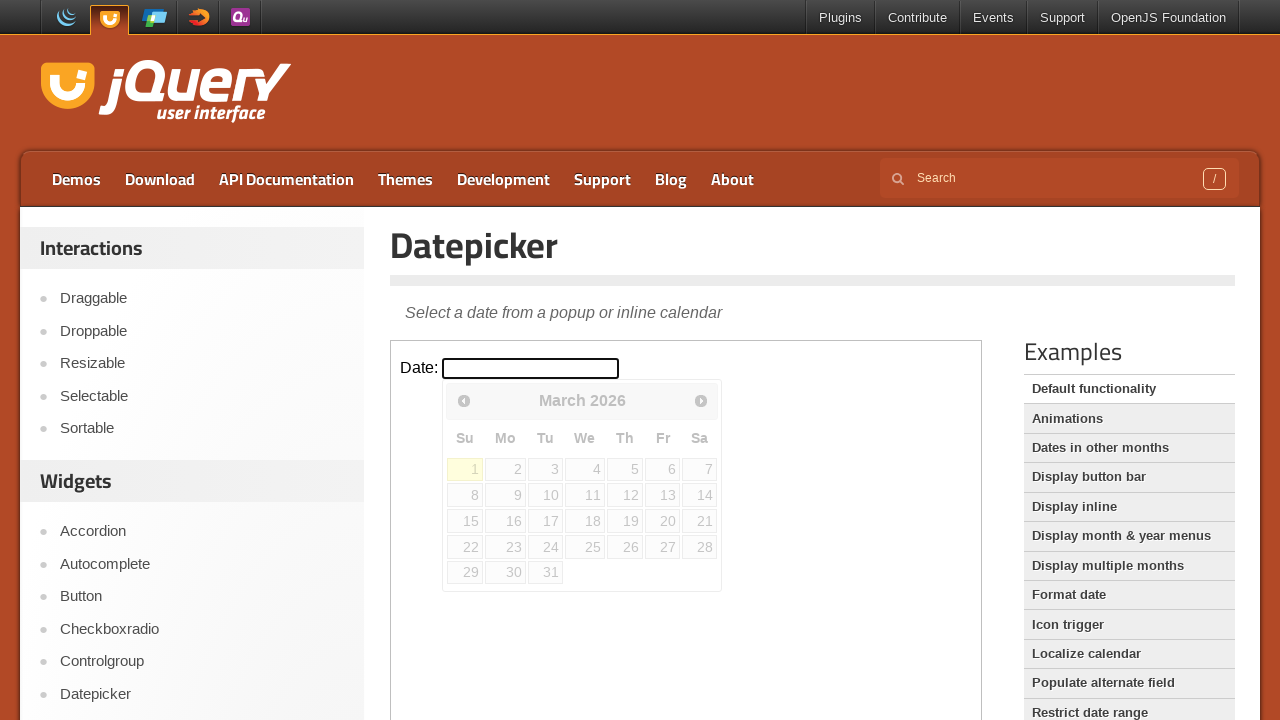

Clicked Next button to navigate to next month at (701, 400) on iframe.demo-frame >> internal:control=enter-frame >> xpath=//div/a/span[text()='
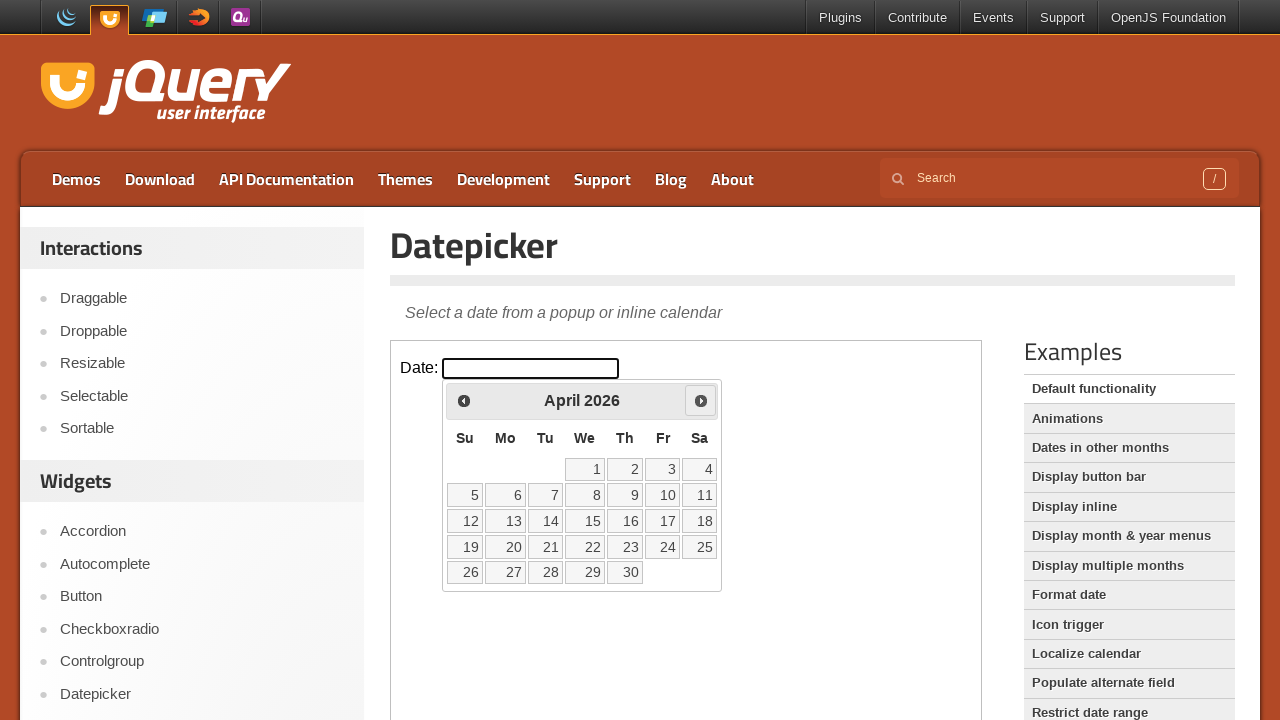

Selected date 12 from calendar at (465, 521) on iframe.demo-frame >> internal:control=enter-frame >> xpath=//table/tbody/tr/td/a
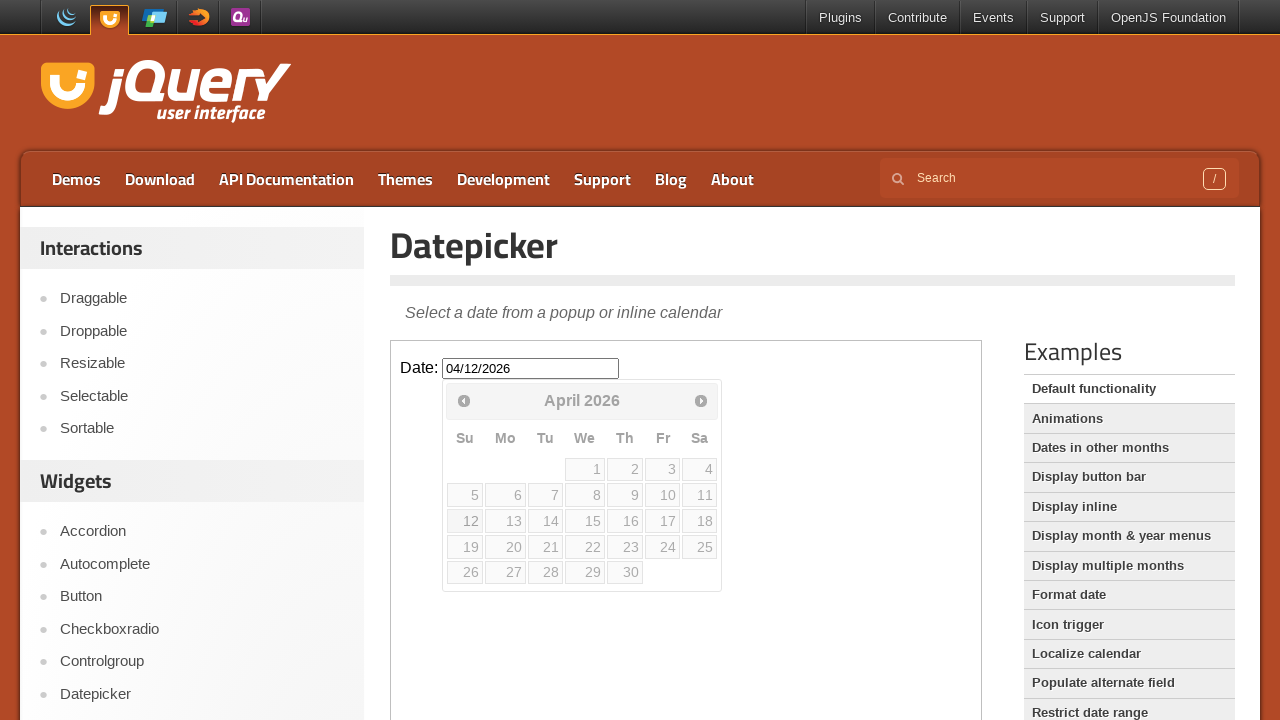

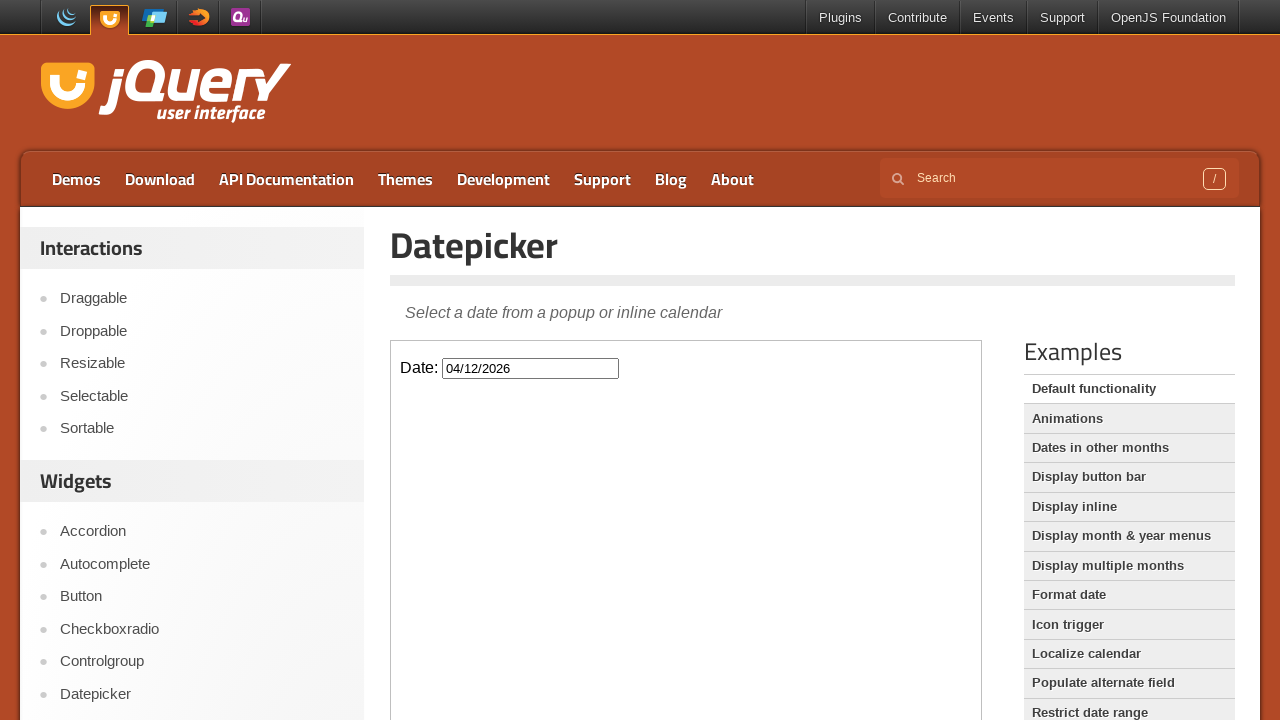